Tests JavaScript alert handling by clicking a confirm button, accepting the browser alert dialog, and verifying the confirmation result text is displayed correctly.

Starting URL: https://demoqa.com/alerts

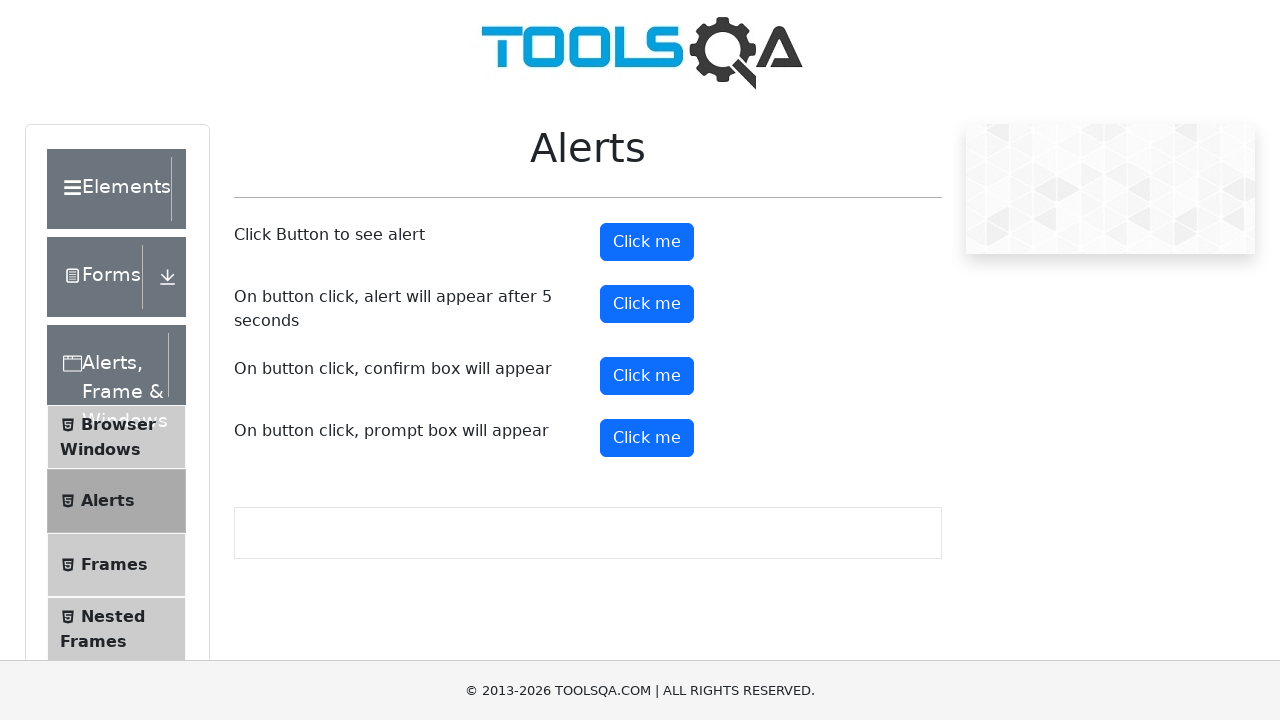

Waited for confirm button to be visible
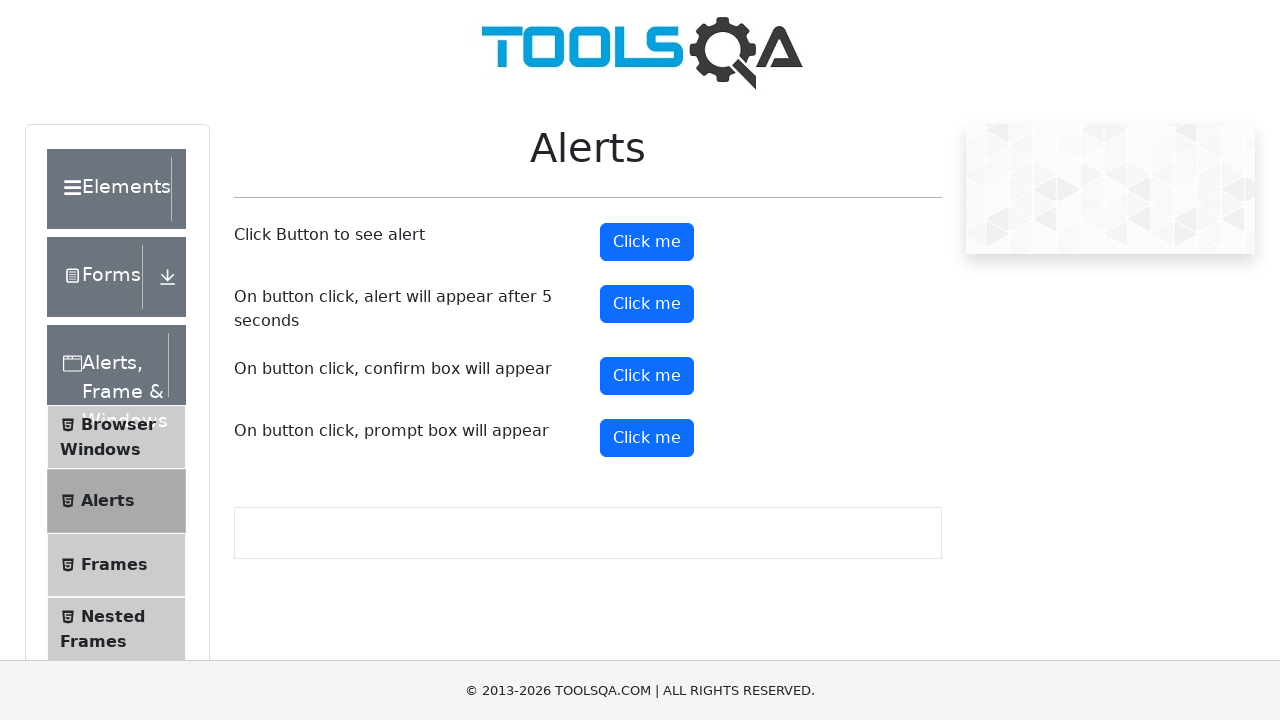

Clicked the confirm button at (647, 376) on #confirmButton
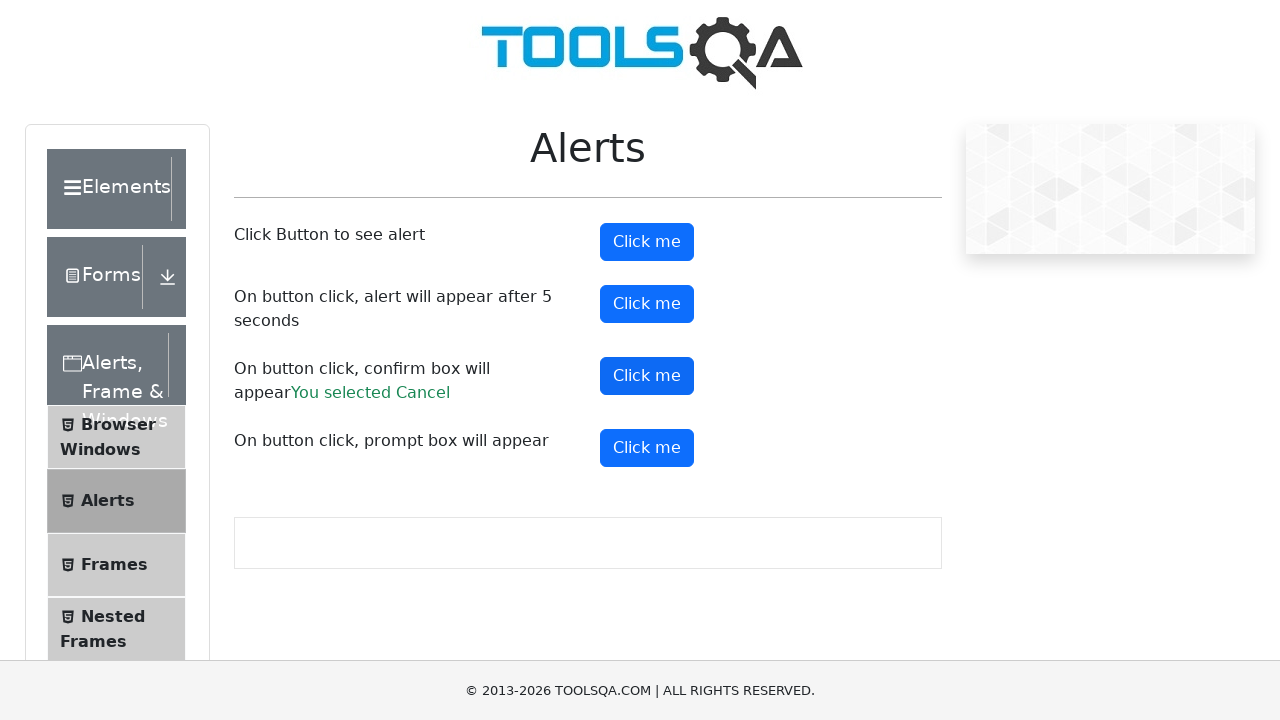

Set up dialog handler to accept alerts
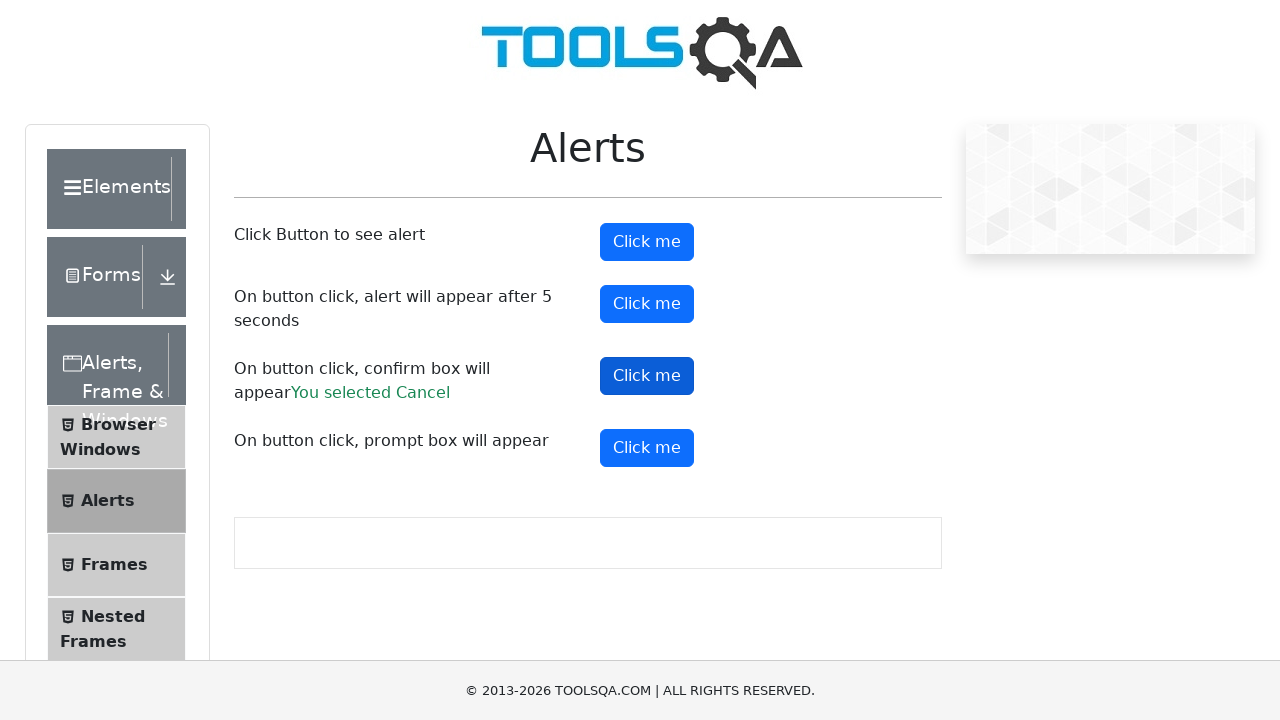

Clicked the confirm button again to trigger the alert dialog at (647, 376) on #confirmButton
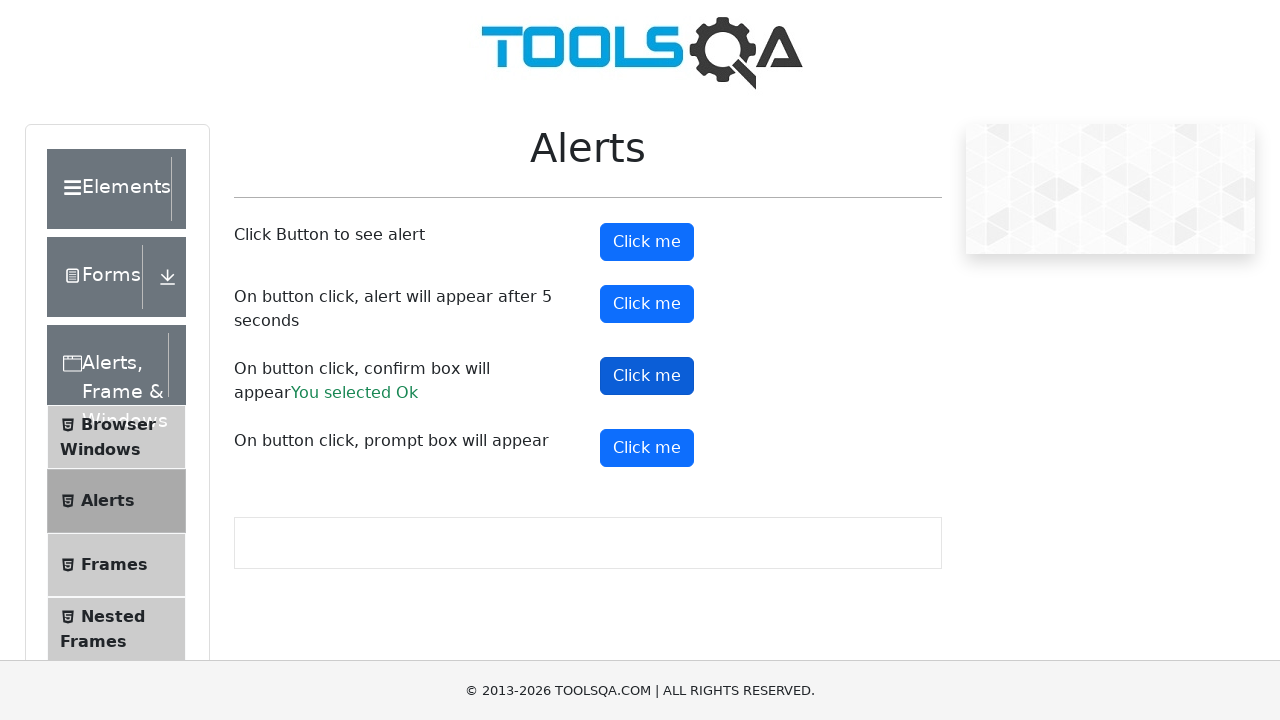

Confirmation result element loaded
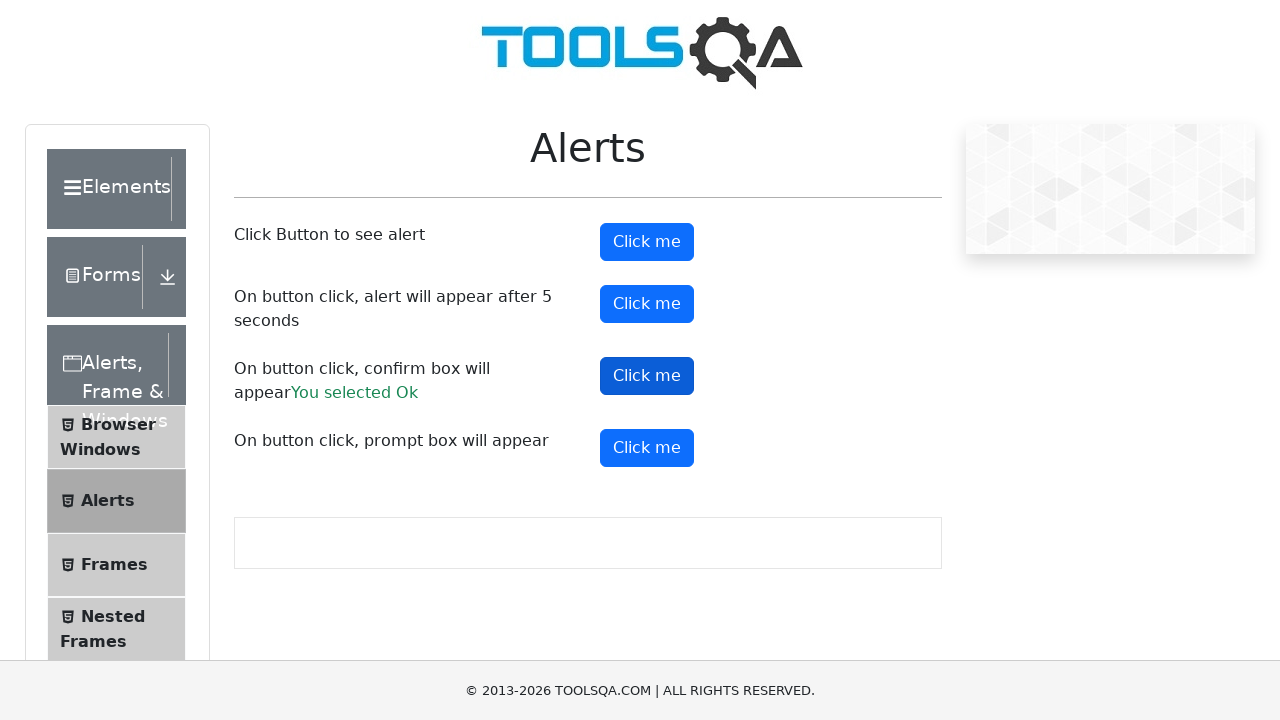

Retrieved confirmation result text
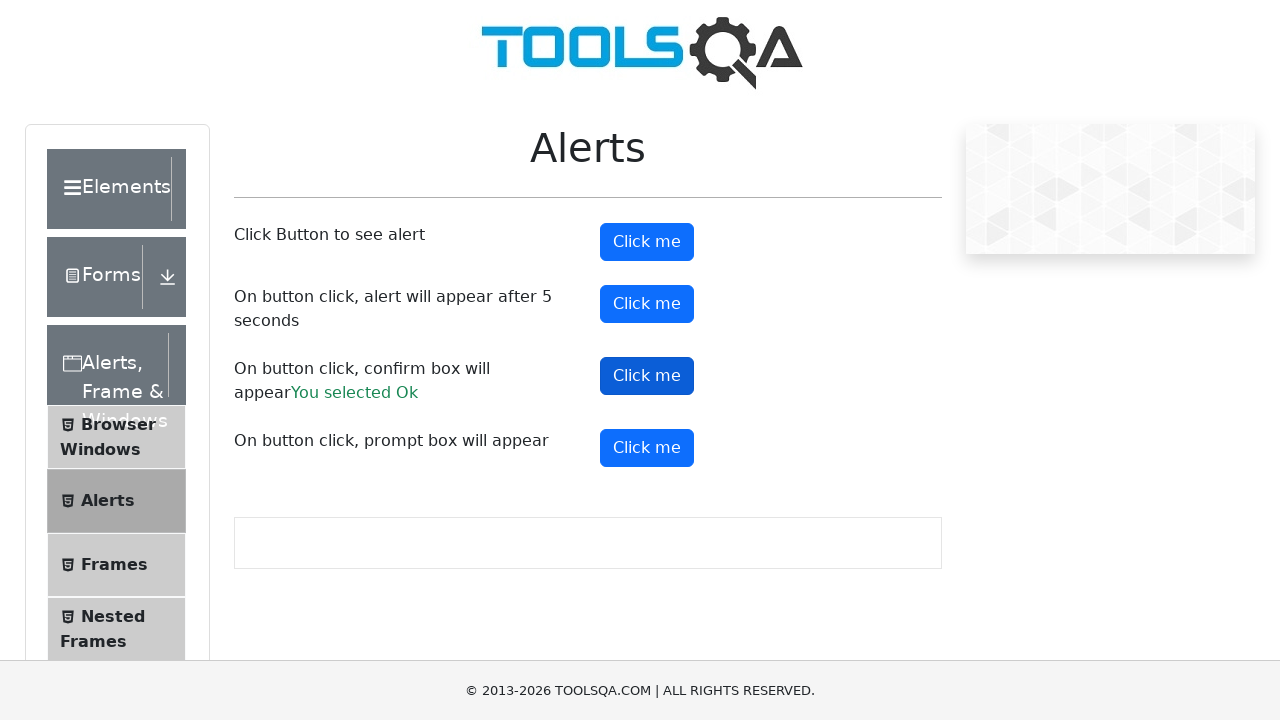

Verified 'You selected Ok' text is present in confirmation result
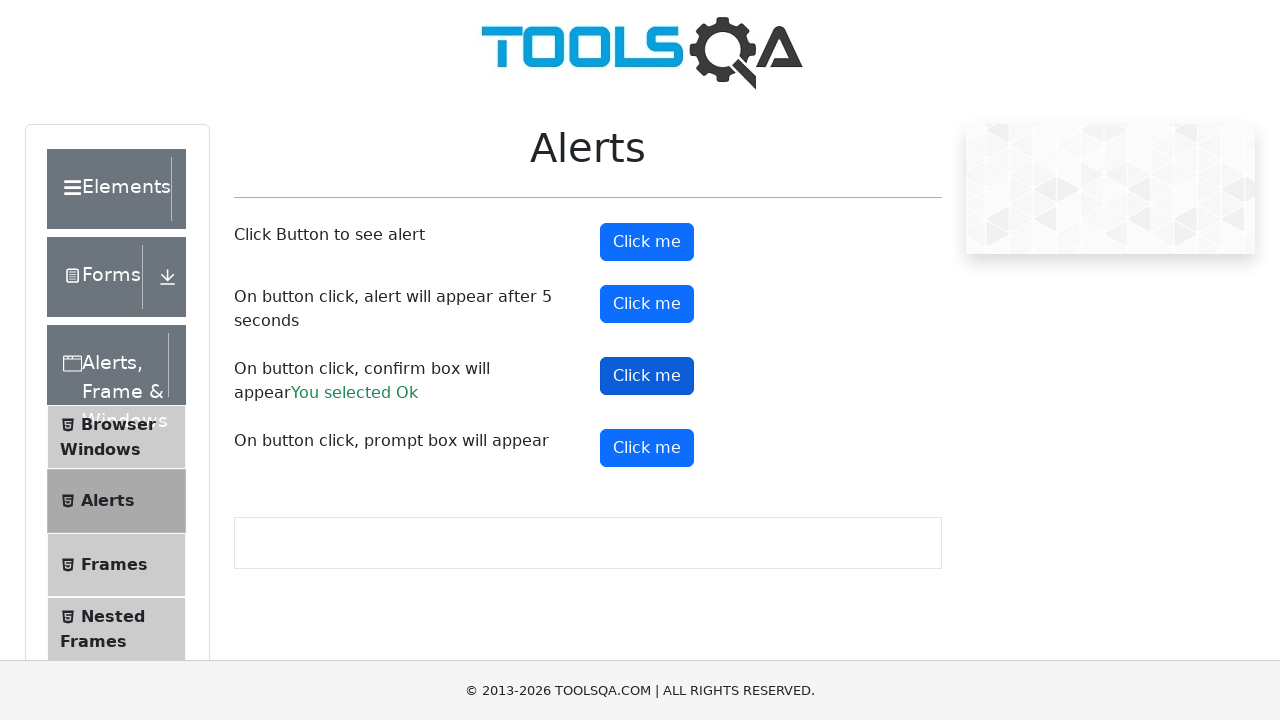

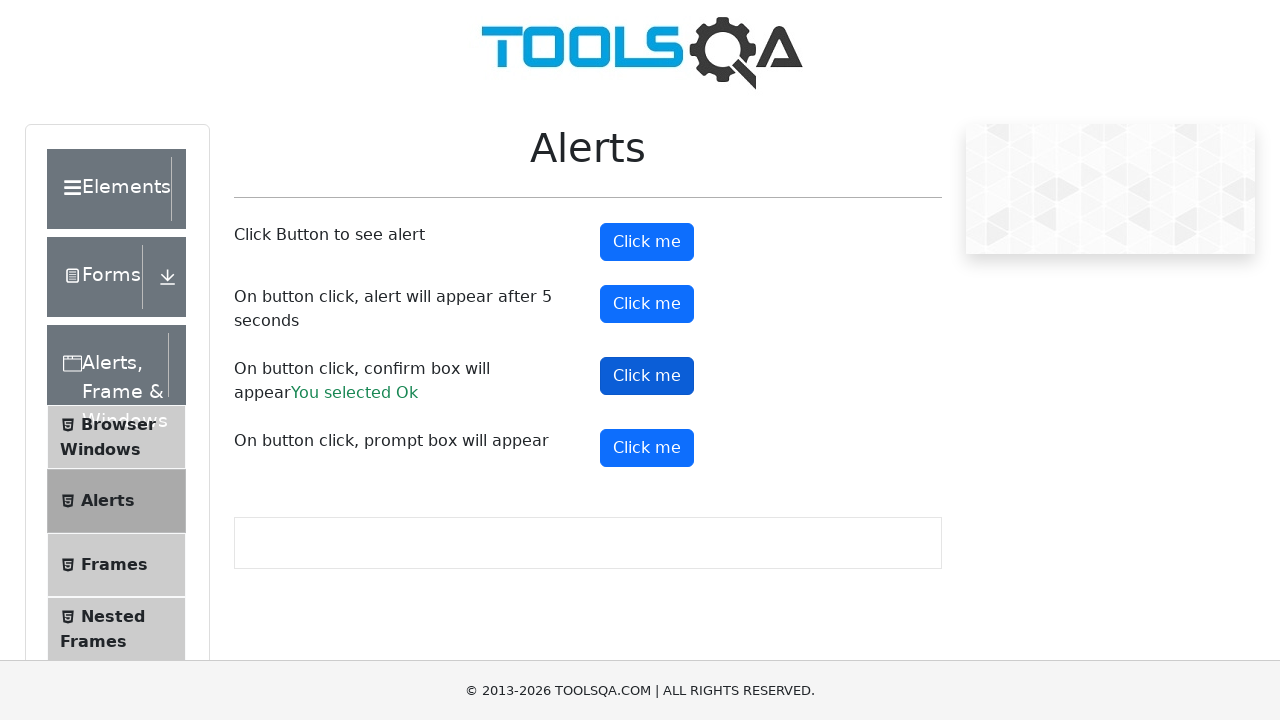